Tests dynamic loading functionality by clicking a start button and waiting for hidden content to become visible

Starting URL: https://the-internet.herokuapp.com/dynamic_loading/1

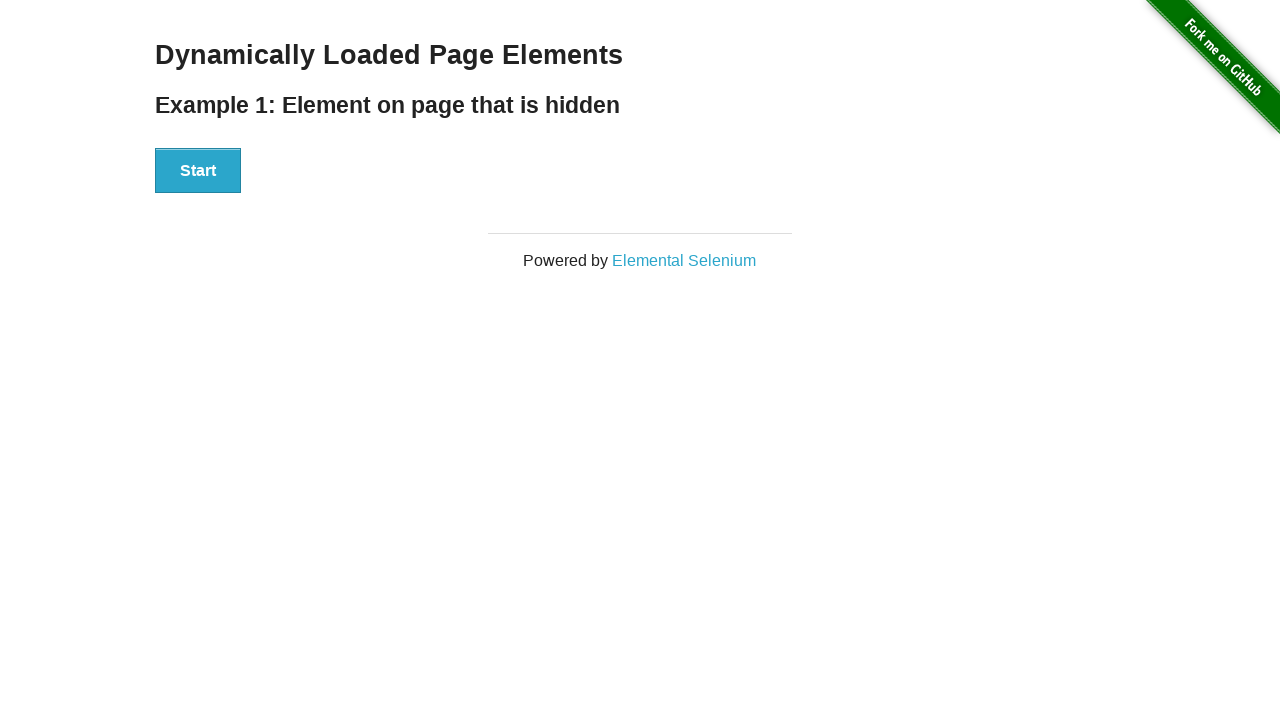

Clicked the start button to trigger dynamic loading at (198, 171) on div#start button
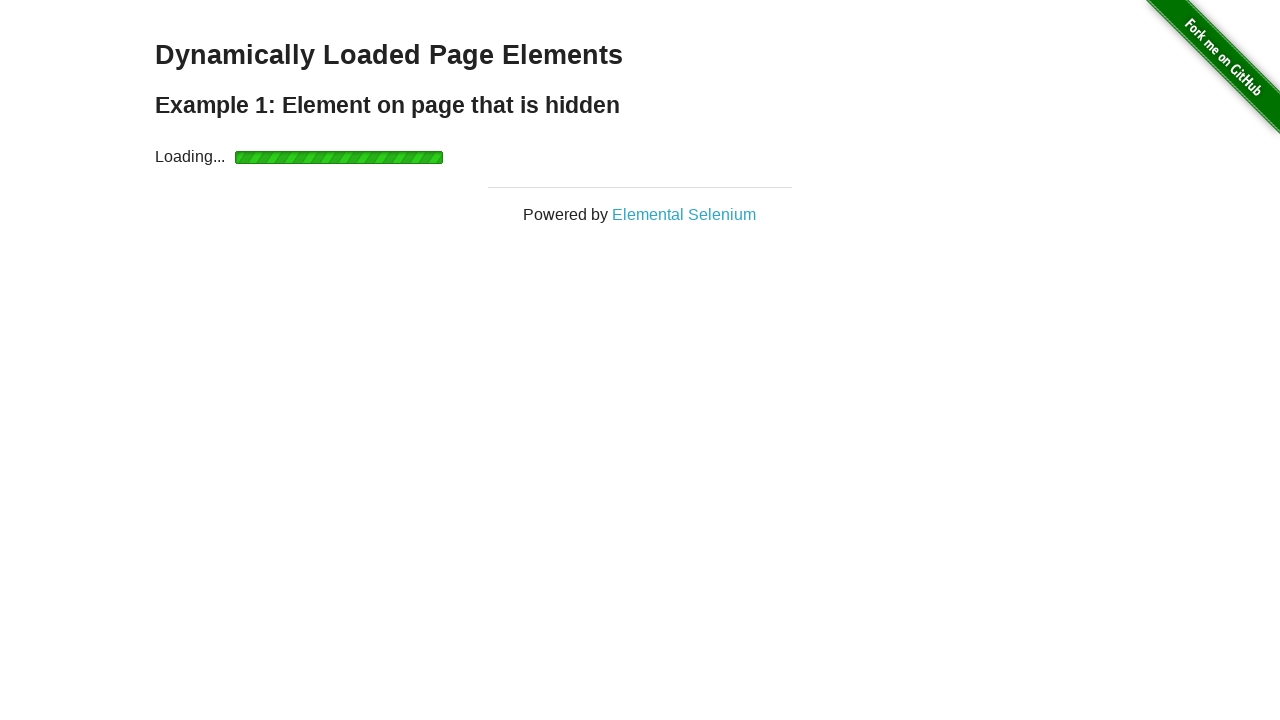

Waited for finish element to become visible
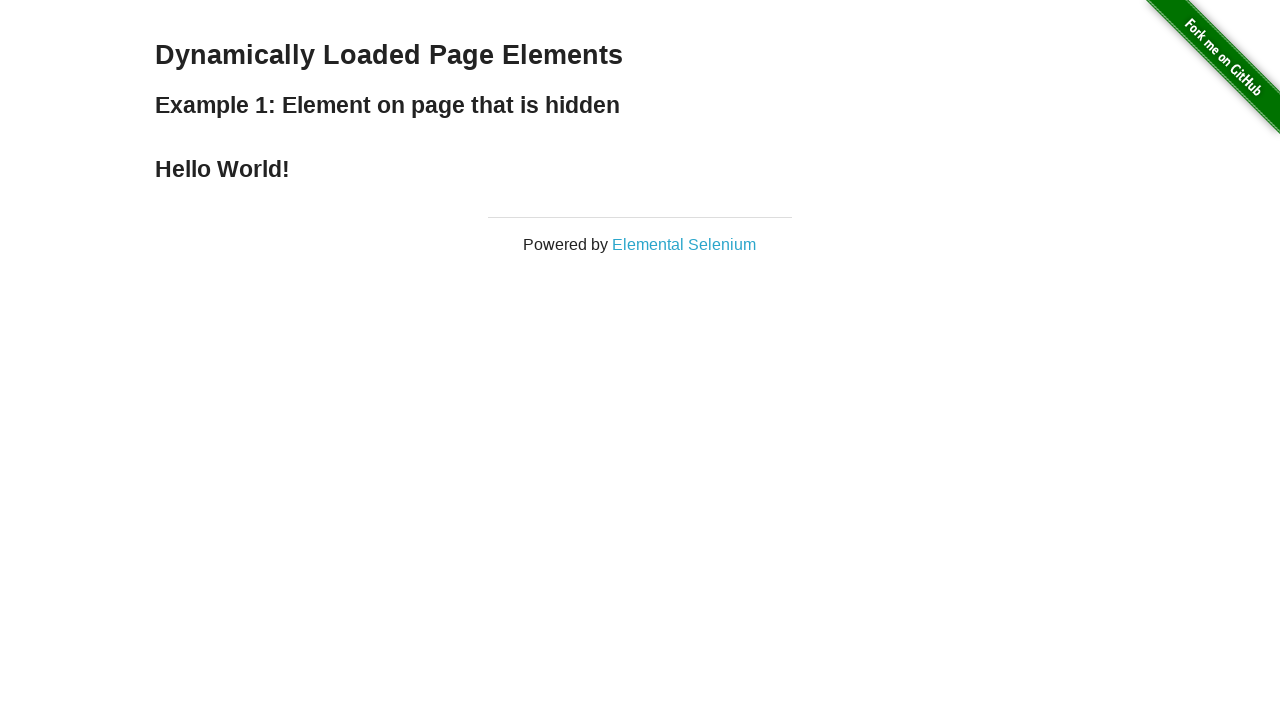

Retrieved text content from loaded finish element
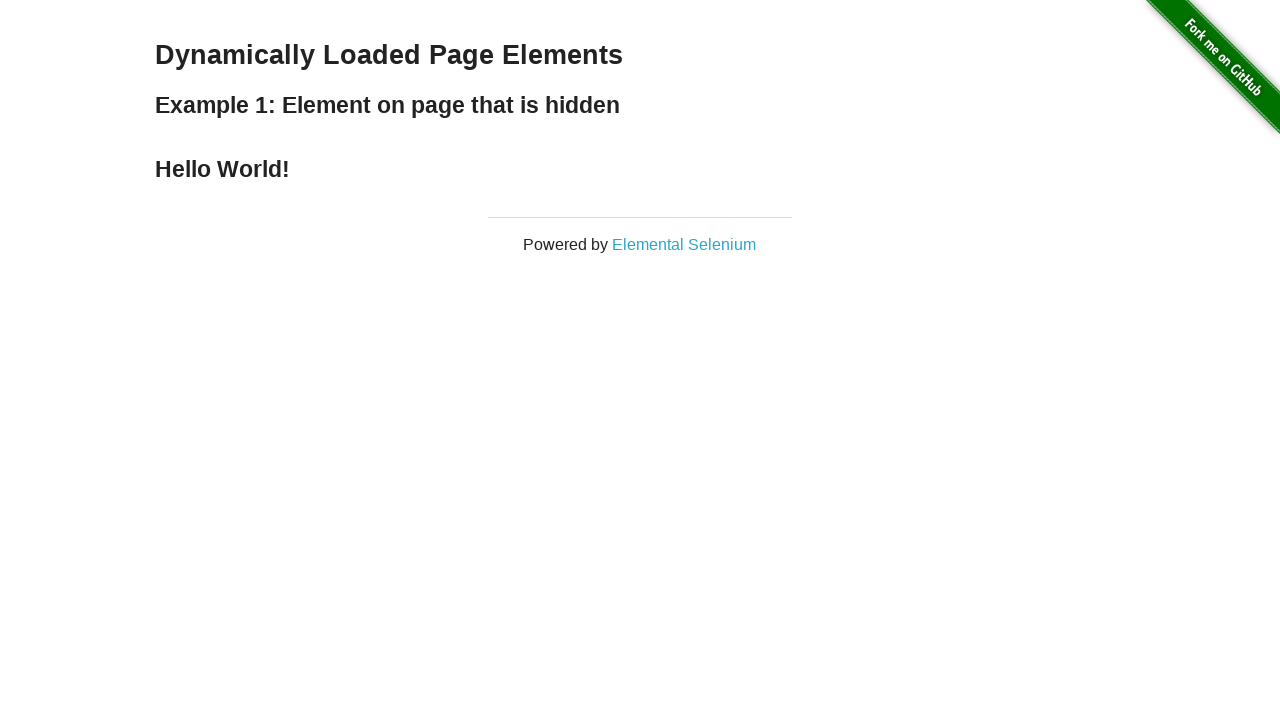

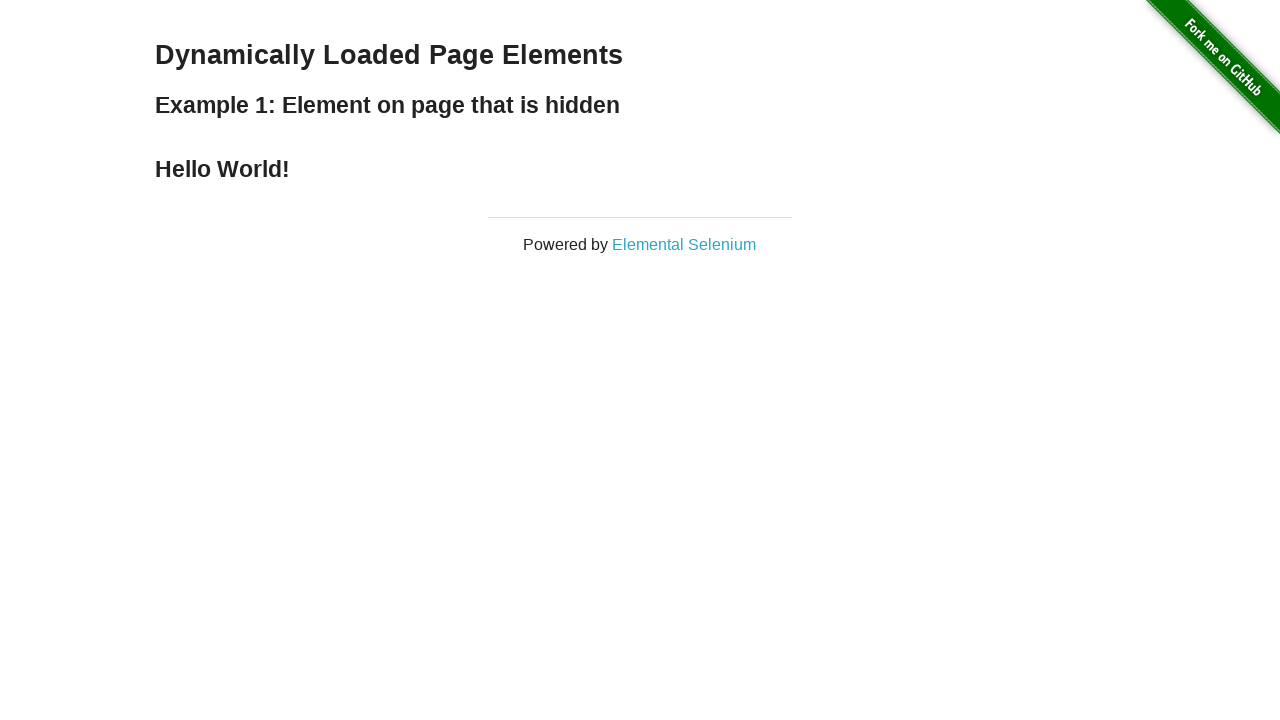